Tests confirmation JavaScript alert by clicking a button to trigger the alert, verifying the alert text, and accepting it

Starting URL: https://training-support.net/webelements/alerts

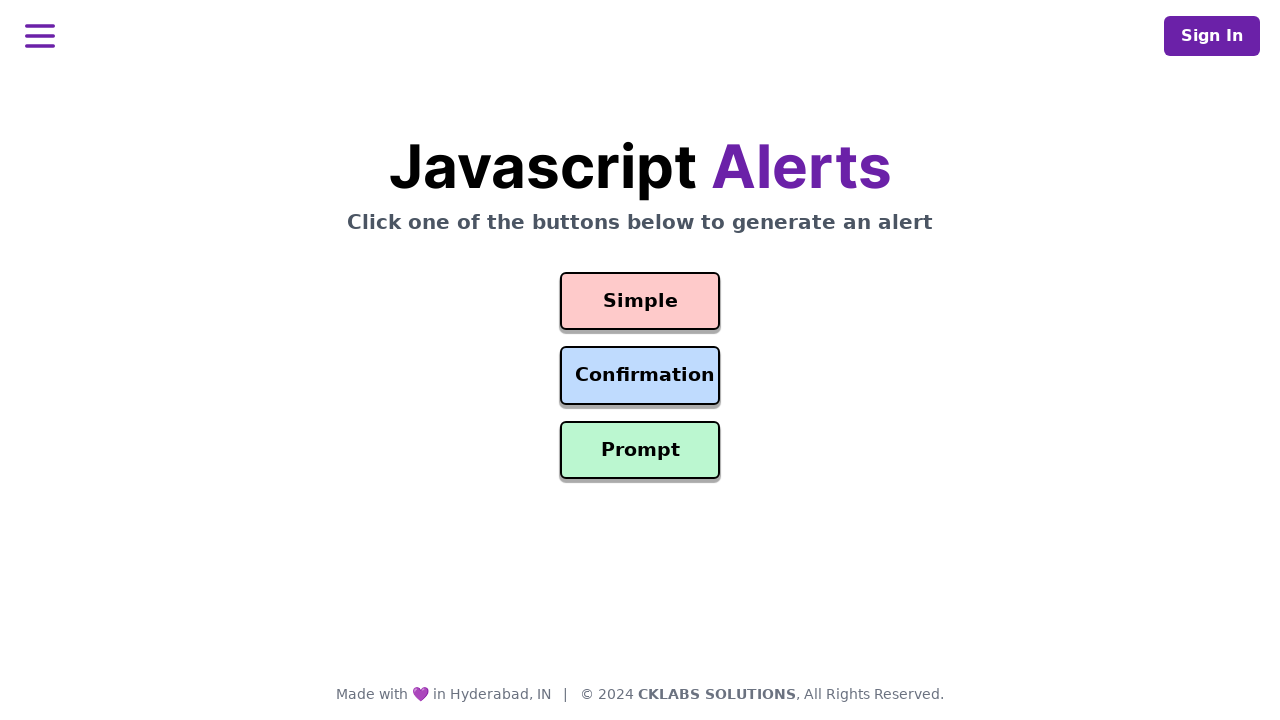

Clicked confirmation button to trigger alert at (640, 376) on #confirmation
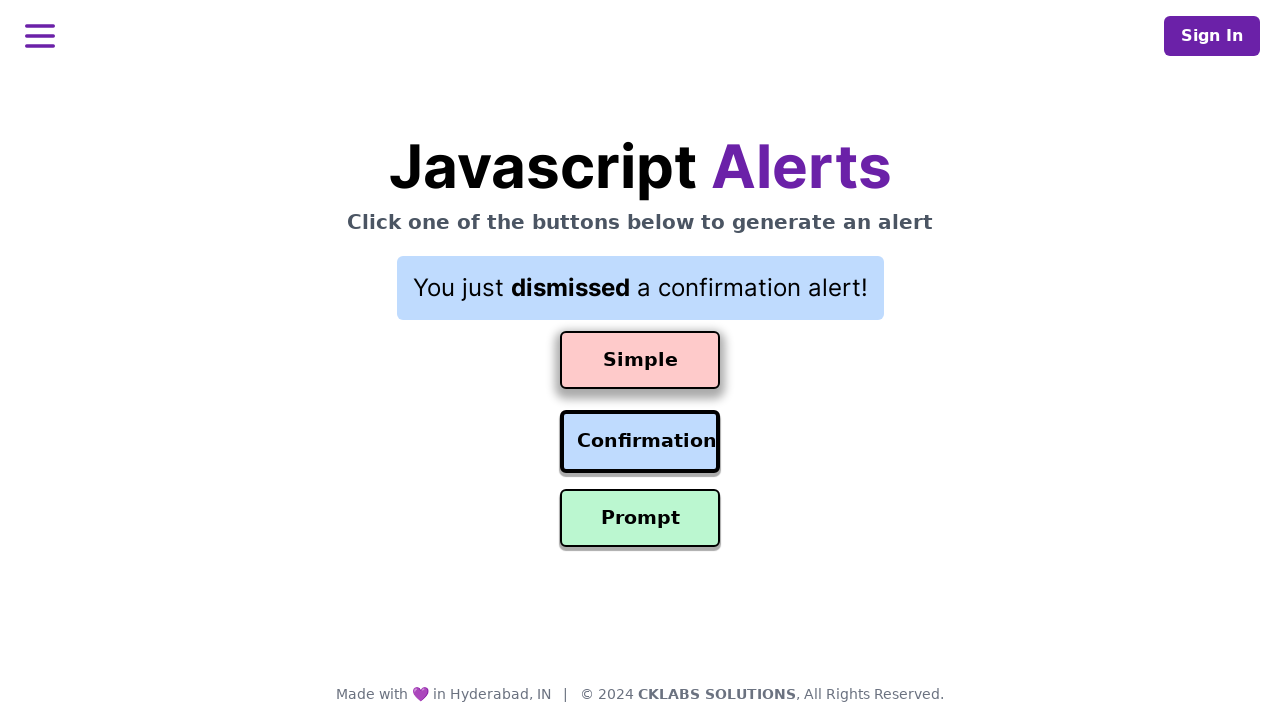

Set up dialog handler to accept confirmation alert
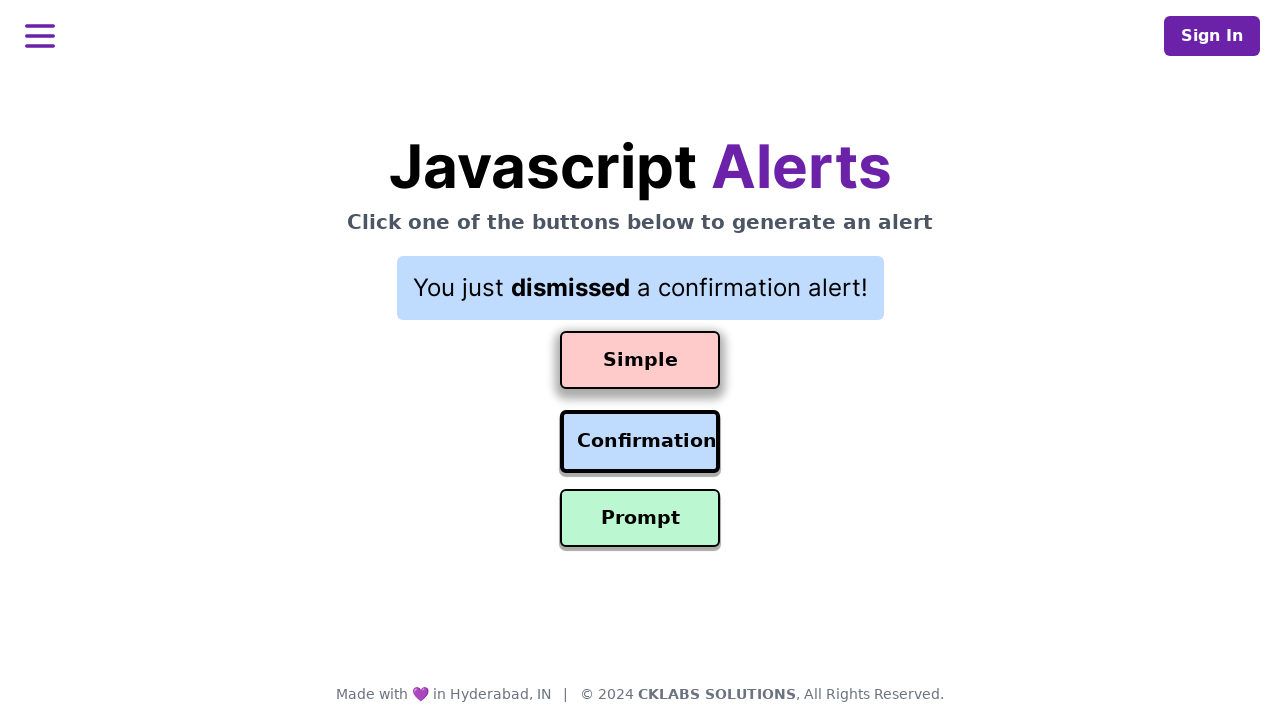

Waited for alert to be processed
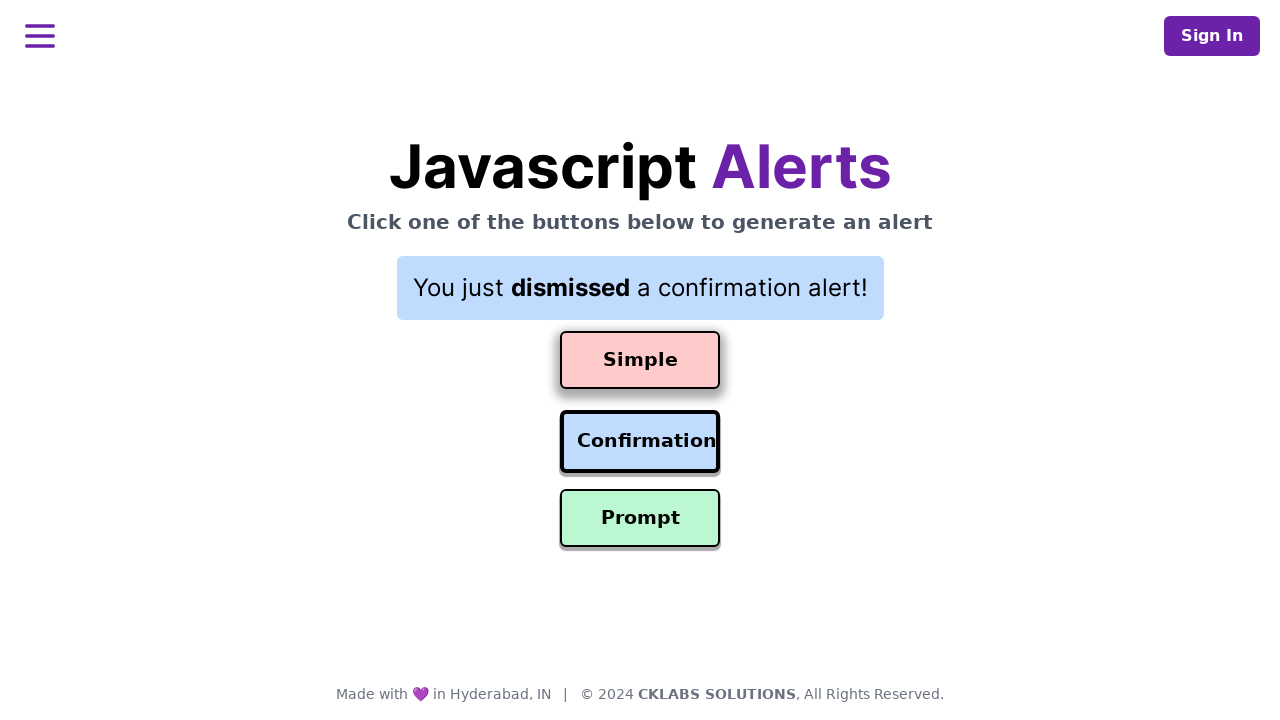

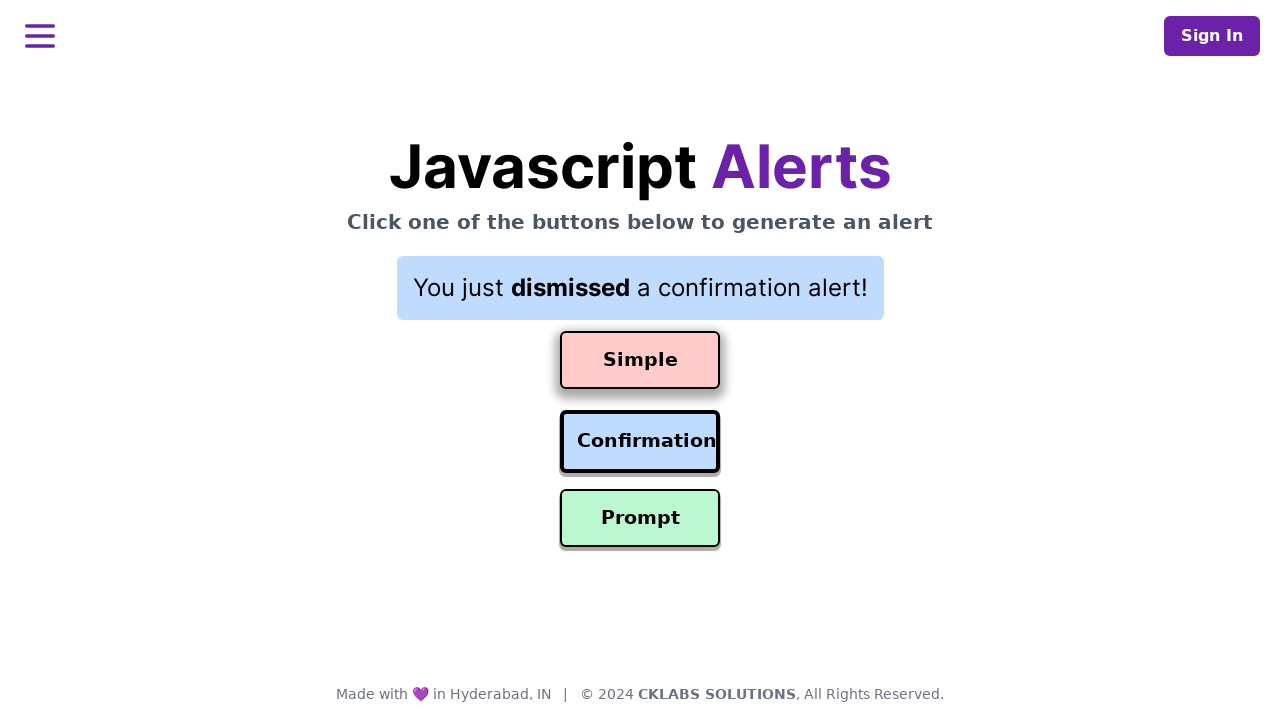